Navigates to Python.org and attempts to find a button element with specific text

Starting URL: http://www.python.org

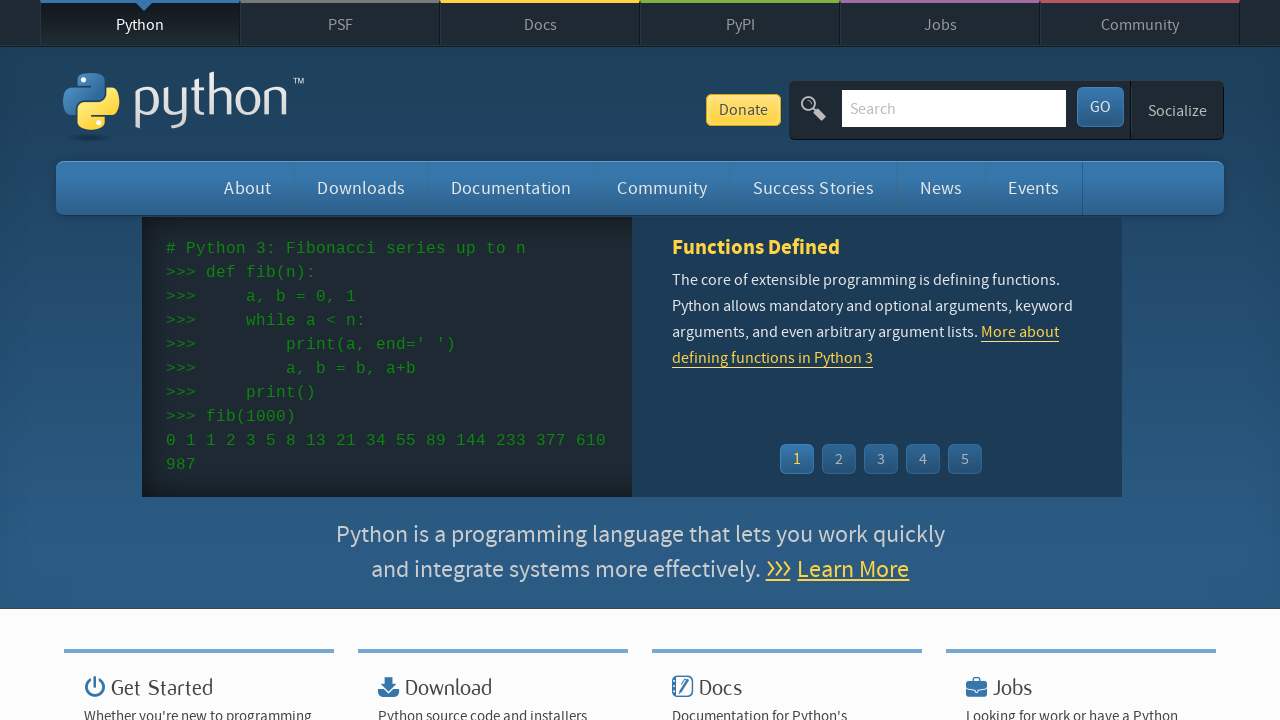

Located button element with text 'Some text'
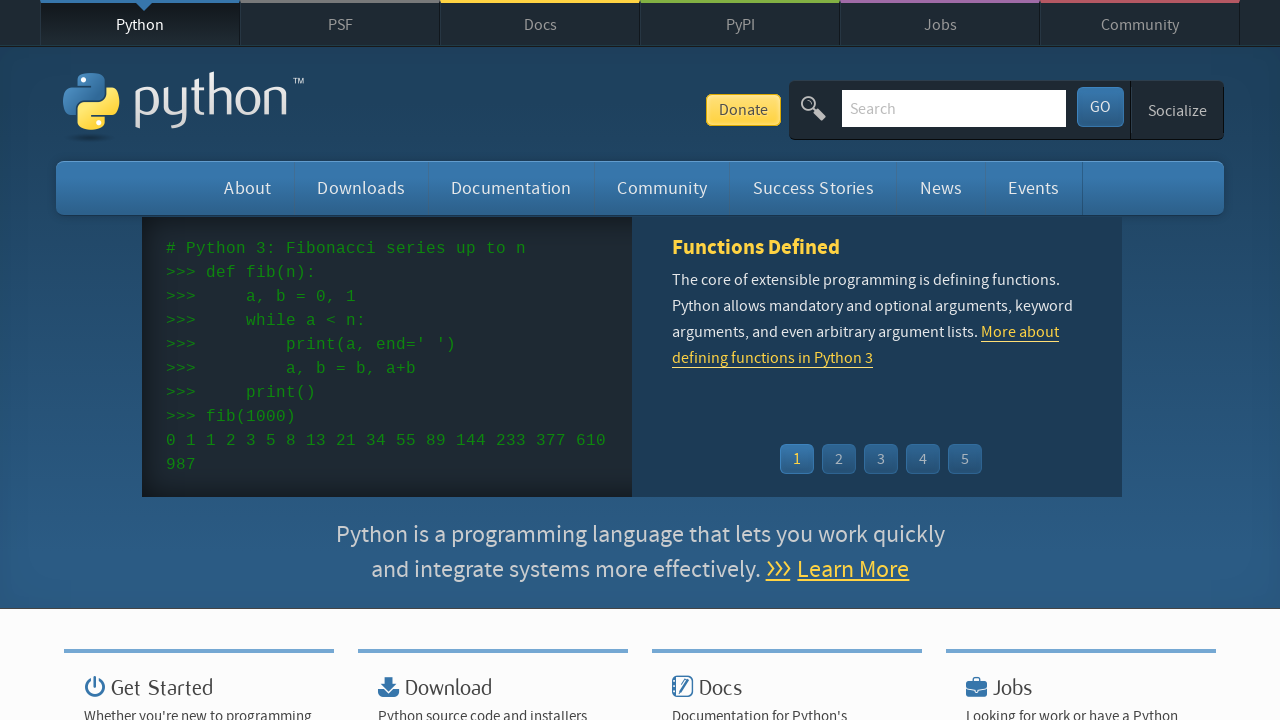

Button with text 'Some text' not found - element does not exist on python.org
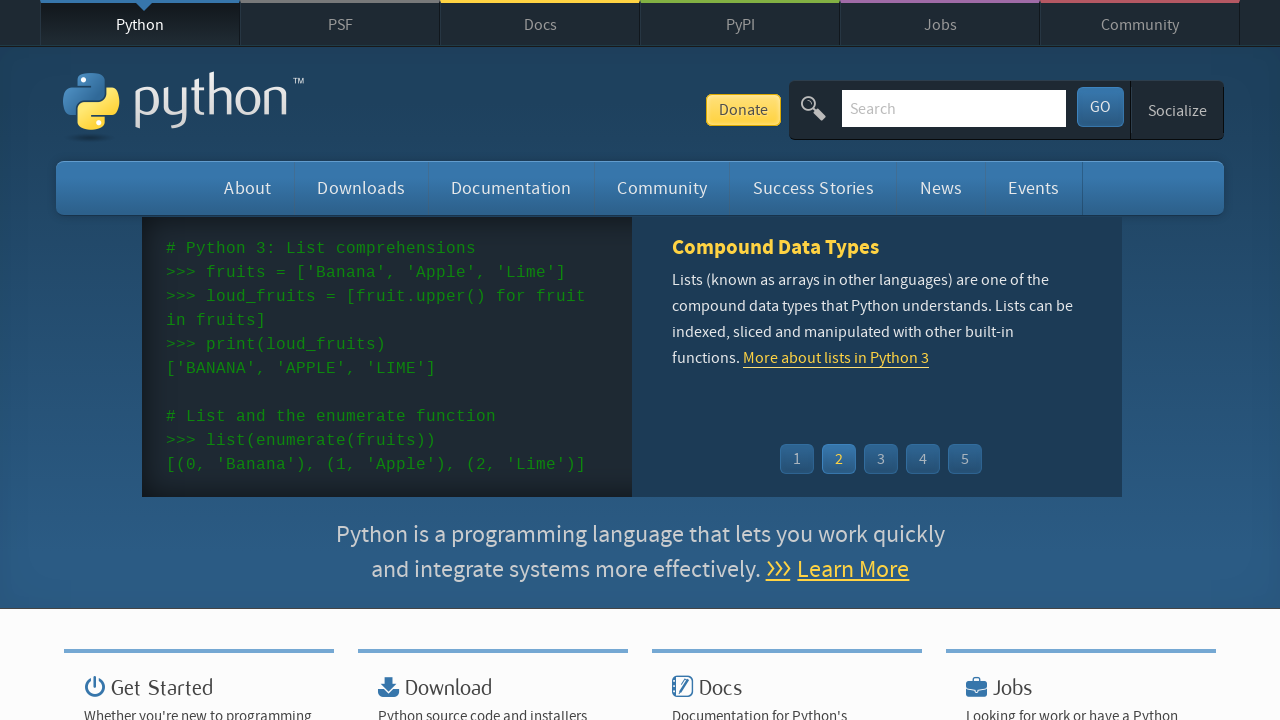

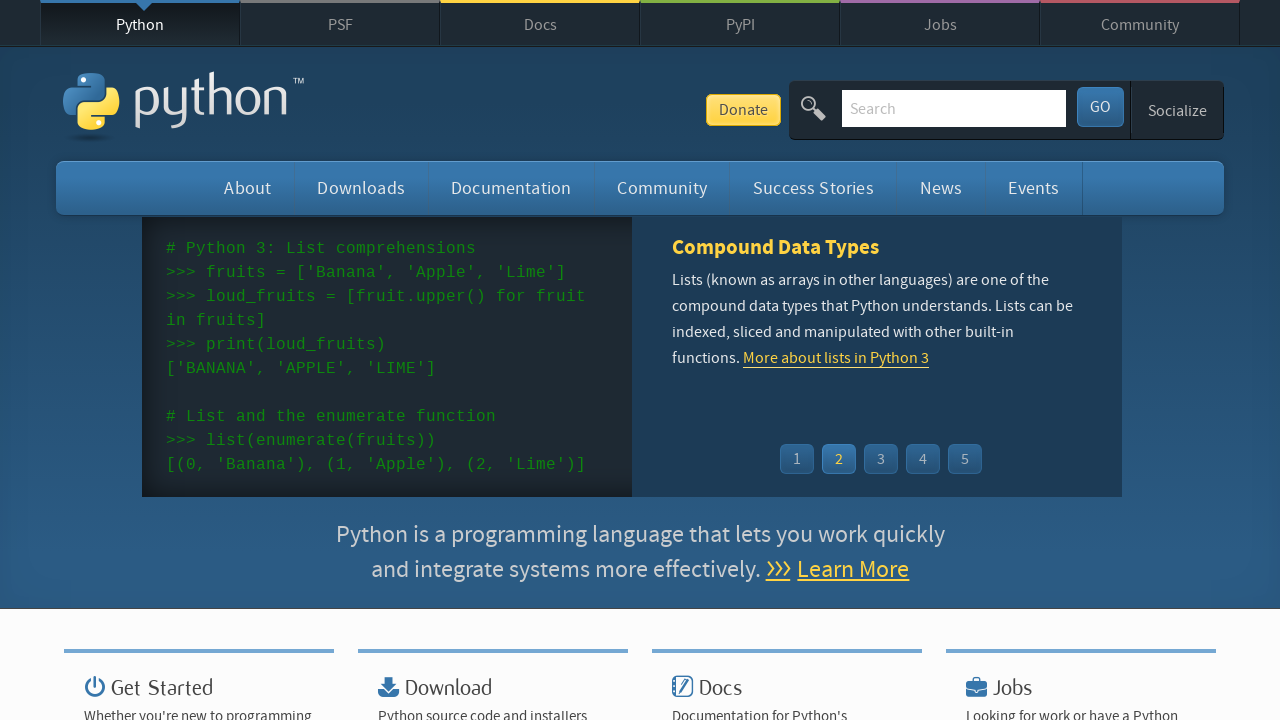